Clicks on the Makeup link and verifies redirection to the makeup category page

Starting URL: https://shop.shajgoj.com/

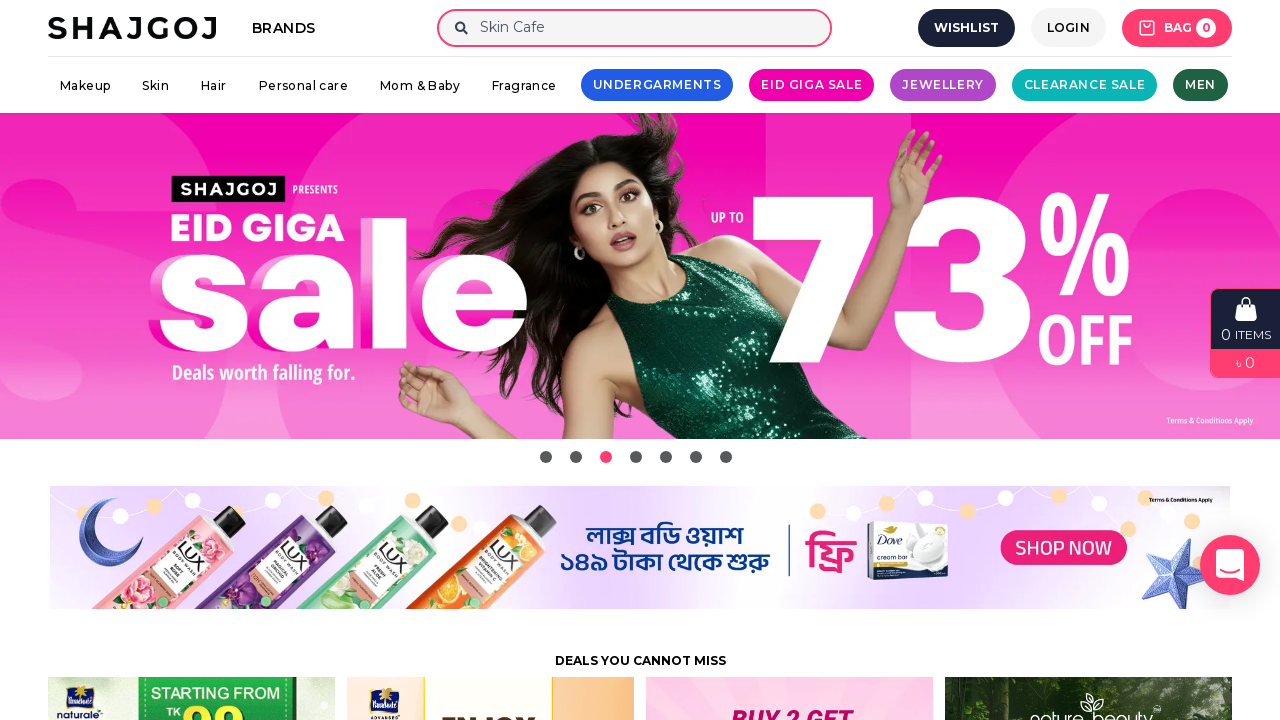

Clicked on the Makeup link in navigation at (85, 86) on xpath=/html/body/div/div[2]/div[1]/nav/div[2]/li[1]/a
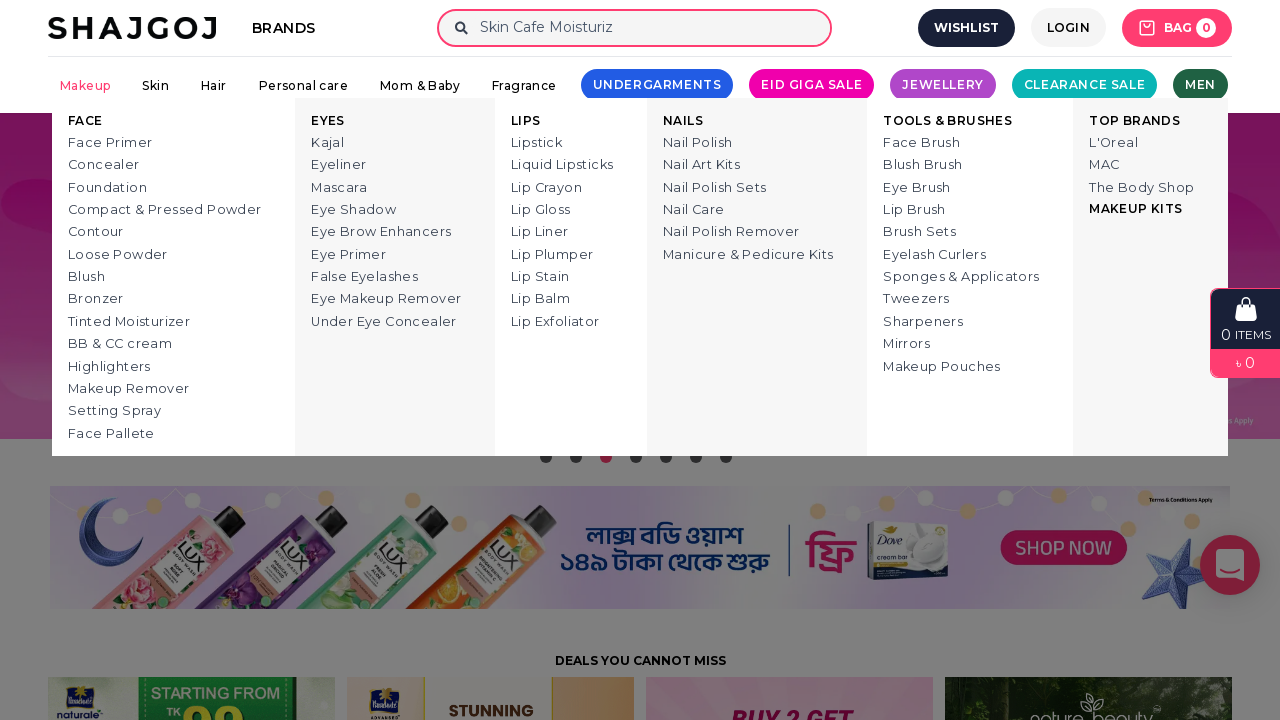

Verified redirection to makeup category page
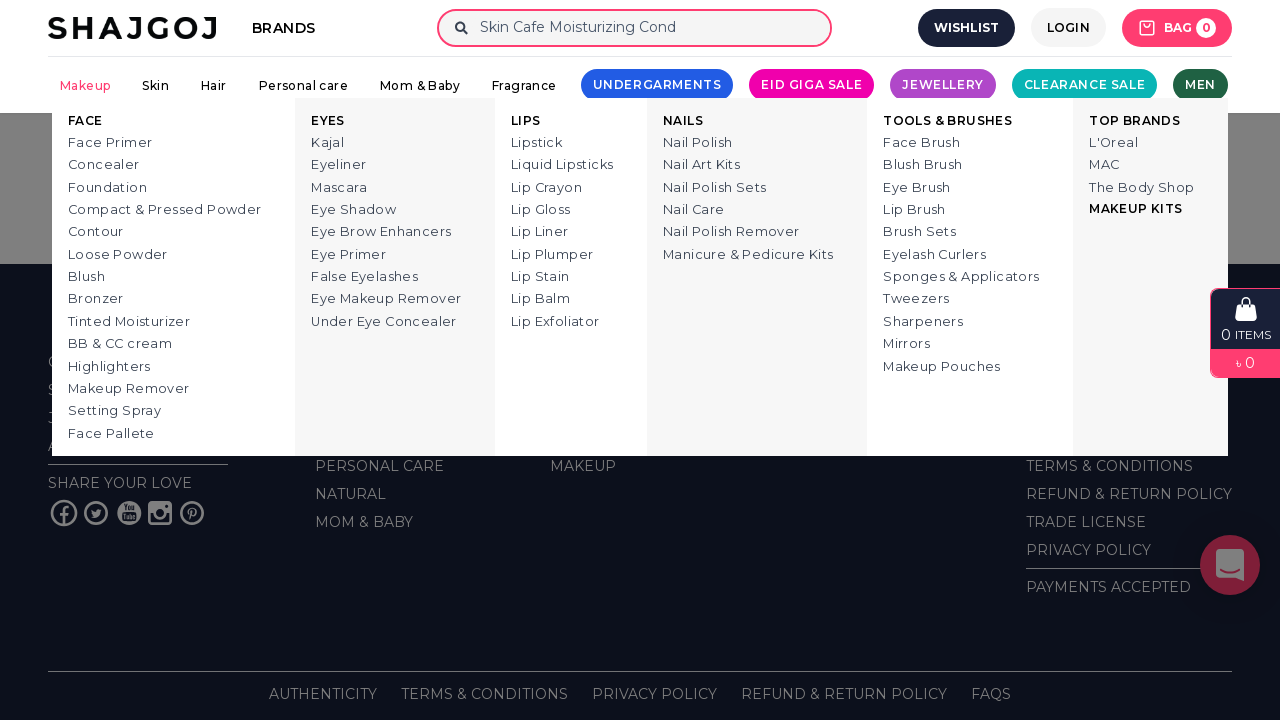

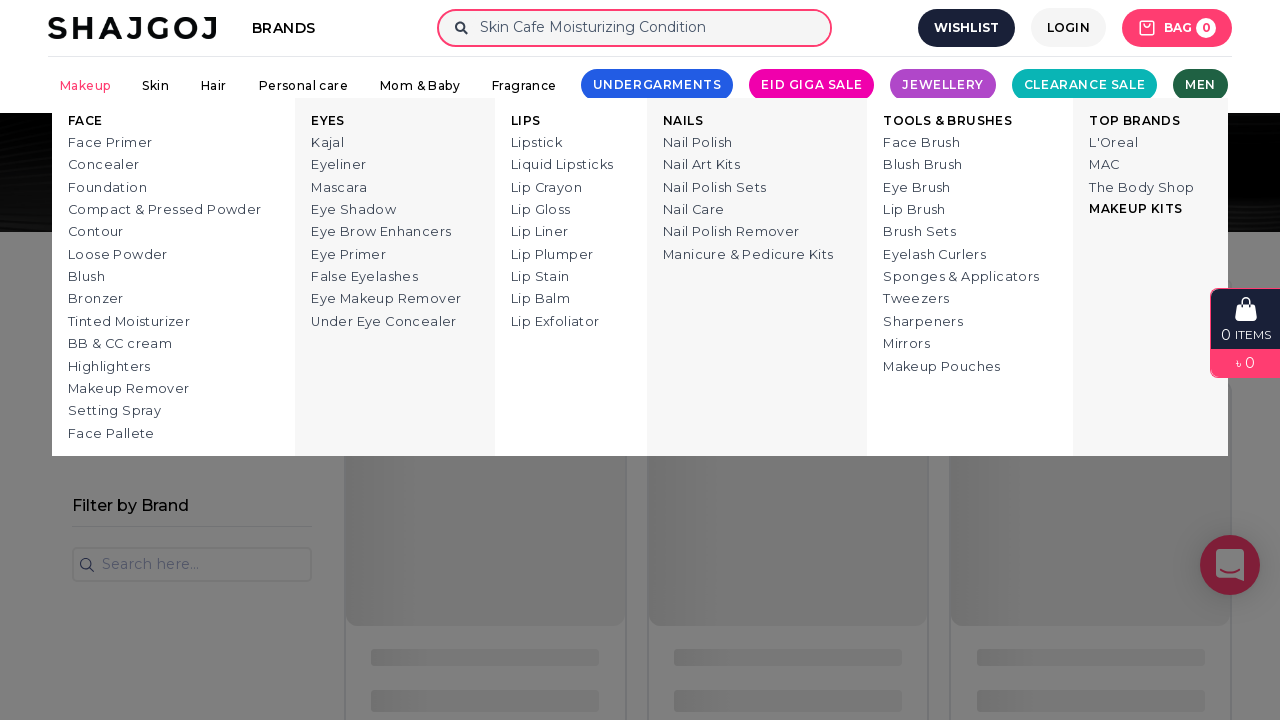